Tests that clicking Clear completed removes all completed items from the list

Starting URL: https://demo.playwright.dev/todomvc

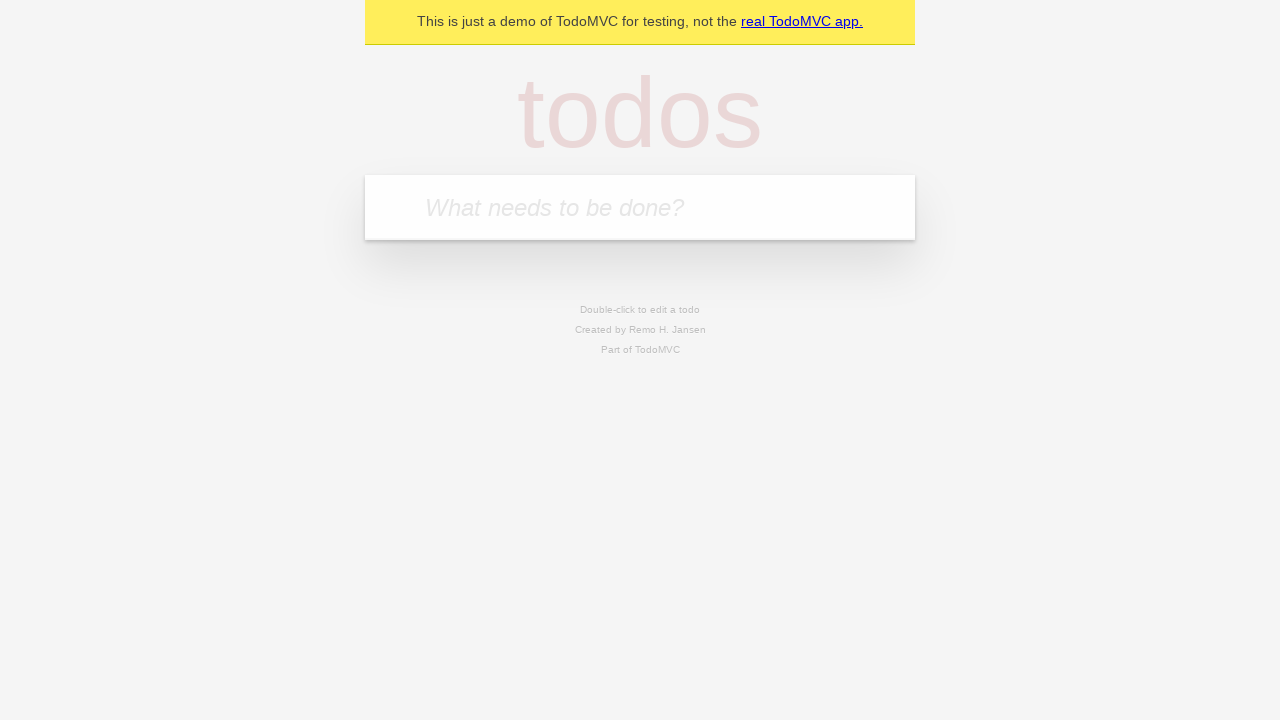

Filled todo input with 'buy some cheese' on internal:attr=[placeholder="What needs to be done?"i]
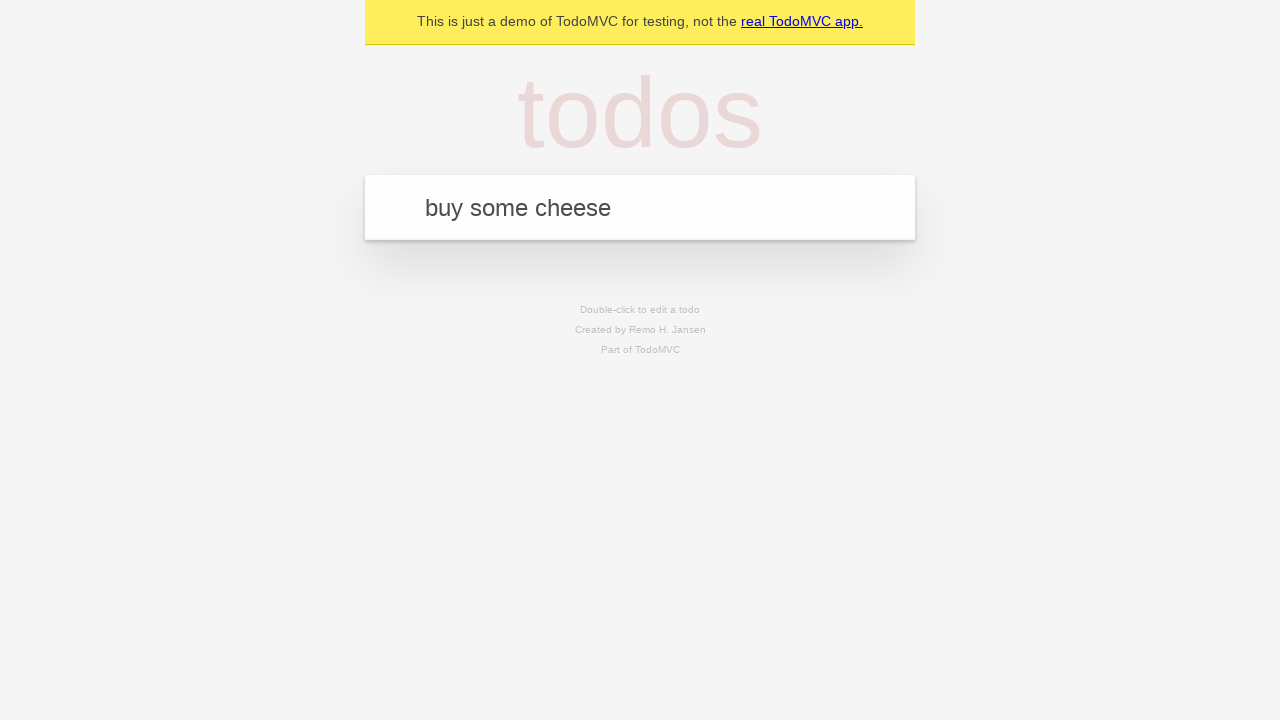

Pressed Enter to add first todo item on internal:attr=[placeholder="What needs to be done?"i]
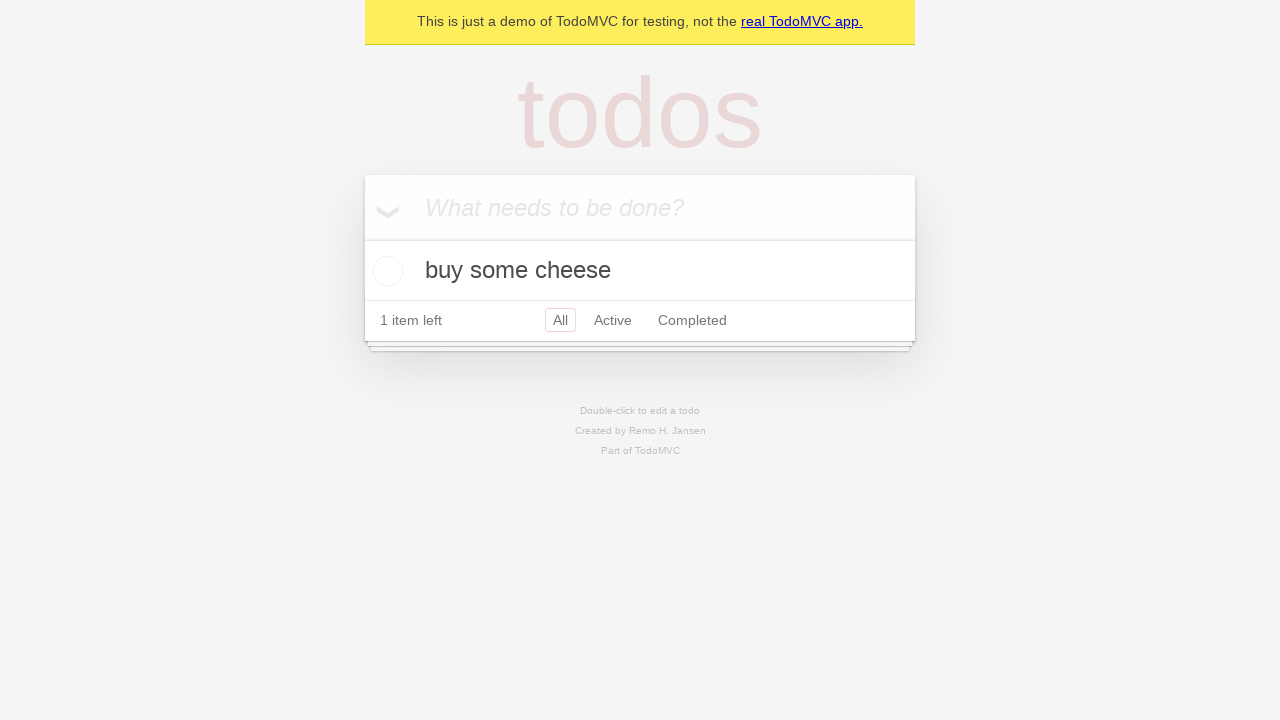

Filled todo input with 'feed the cat' on internal:attr=[placeholder="What needs to be done?"i]
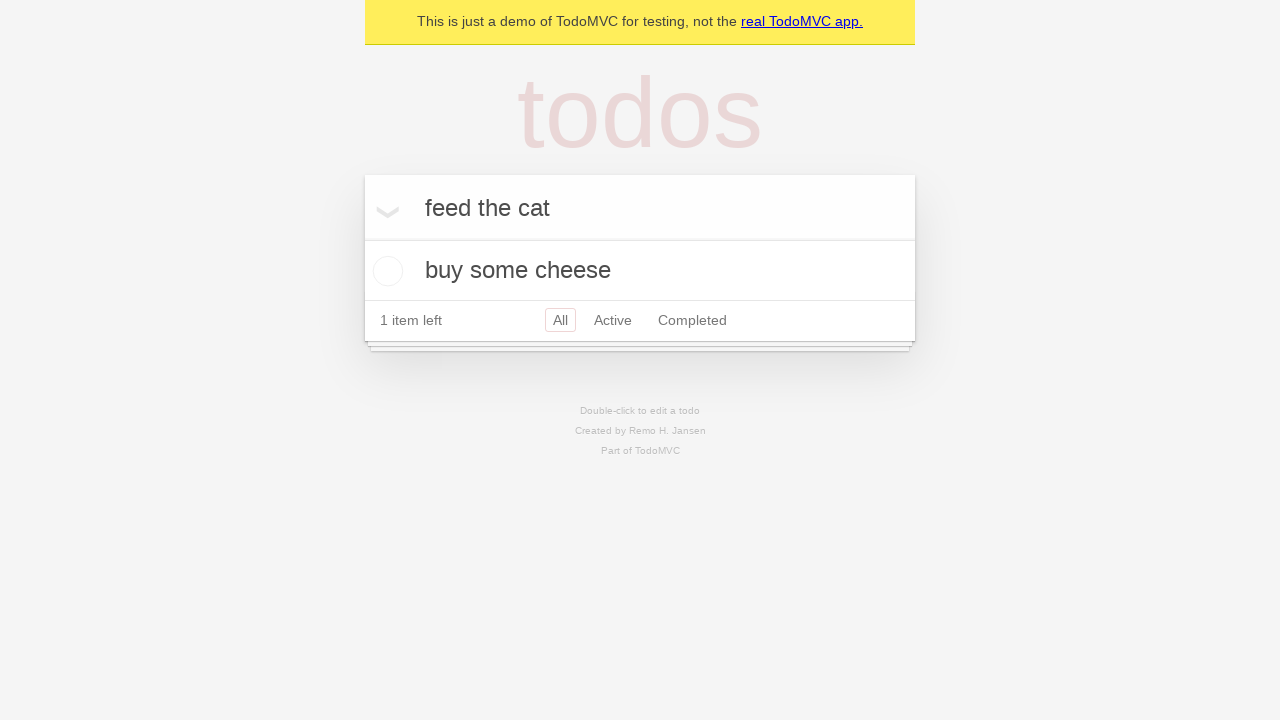

Pressed Enter to add second todo item on internal:attr=[placeholder="What needs to be done?"i]
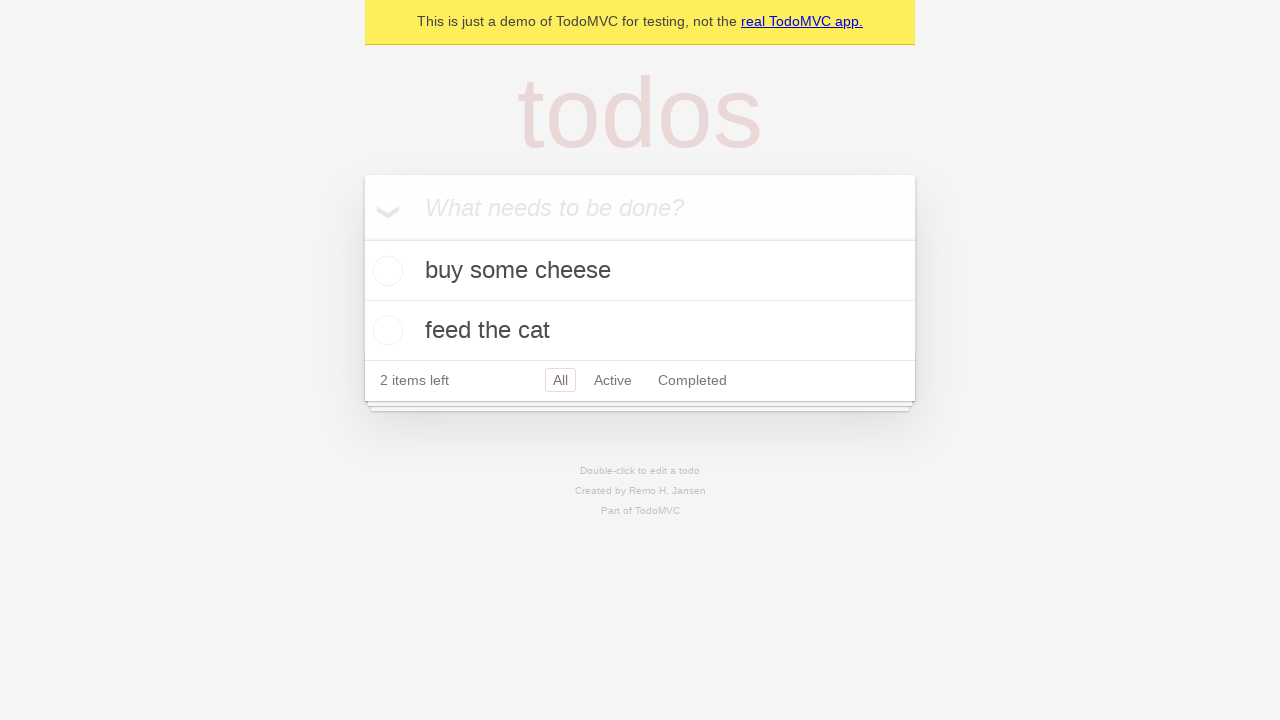

Filled todo input with 'book a doctors appointment' on internal:attr=[placeholder="What needs to be done?"i]
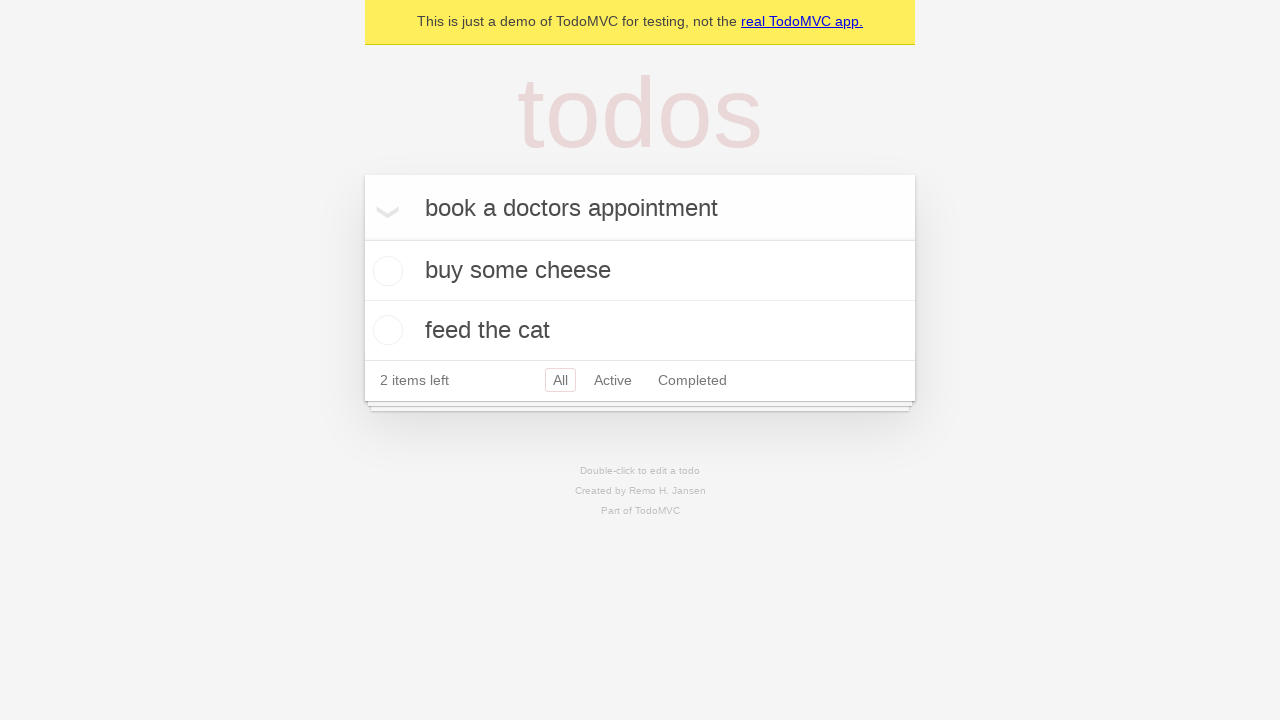

Pressed Enter to add third todo item on internal:attr=[placeholder="What needs to be done?"i]
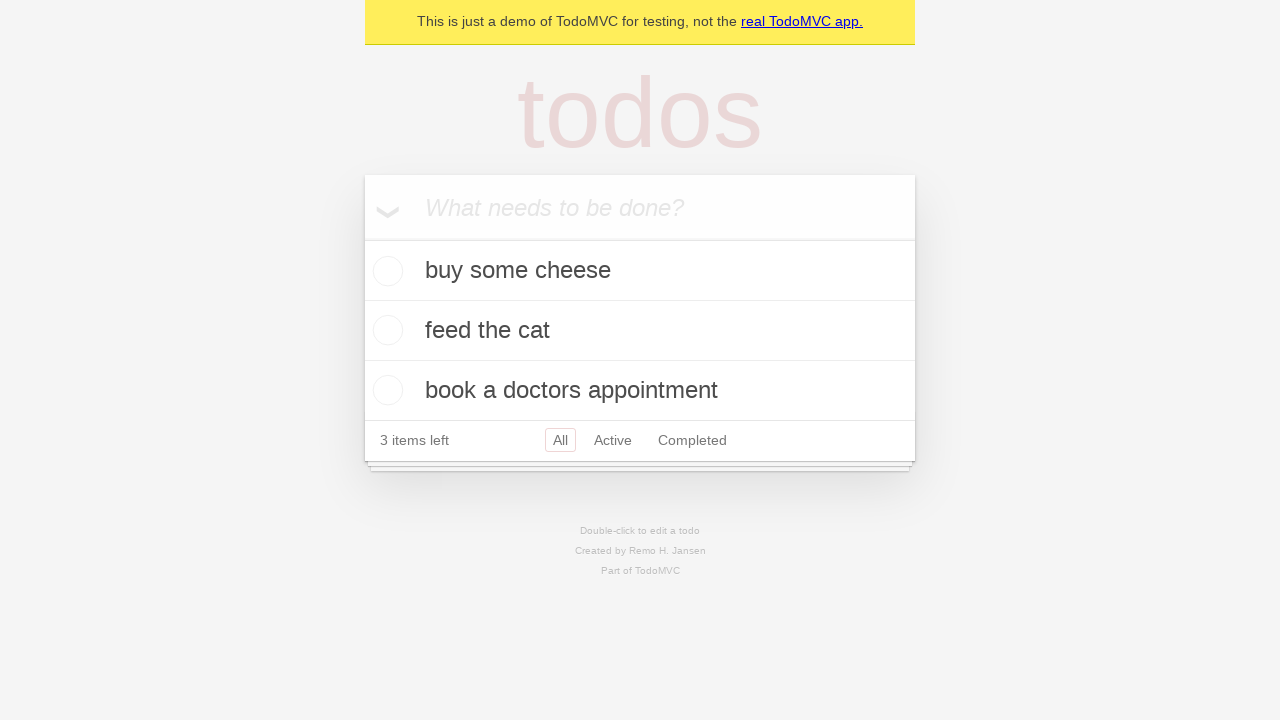

Checked the second todo item (feed the cat) at (385, 330) on internal:testid=[data-testid="todo-item"s] >> nth=1 >> internal:role=checkbox
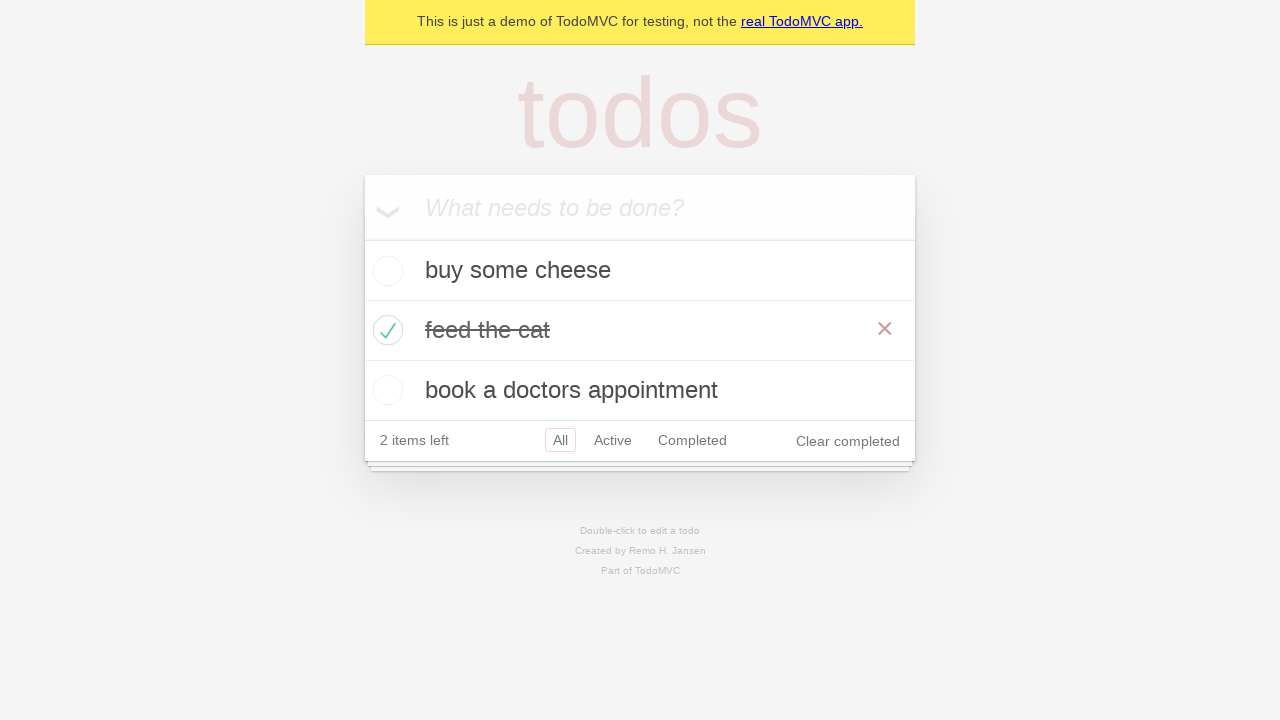

Clicked Clear completed button to remove completed items at (848, 441) on internal:role=button[name="Clear completed"i]
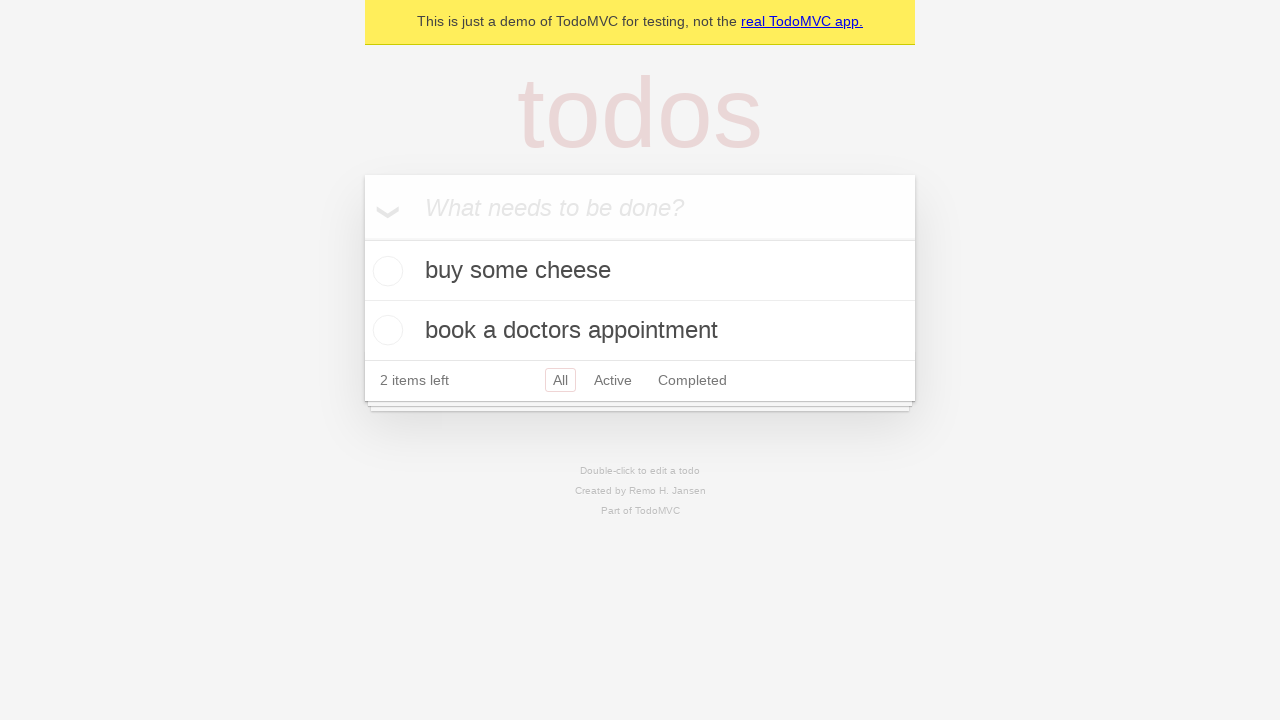

Verified that completed item was removed and 2 items remain
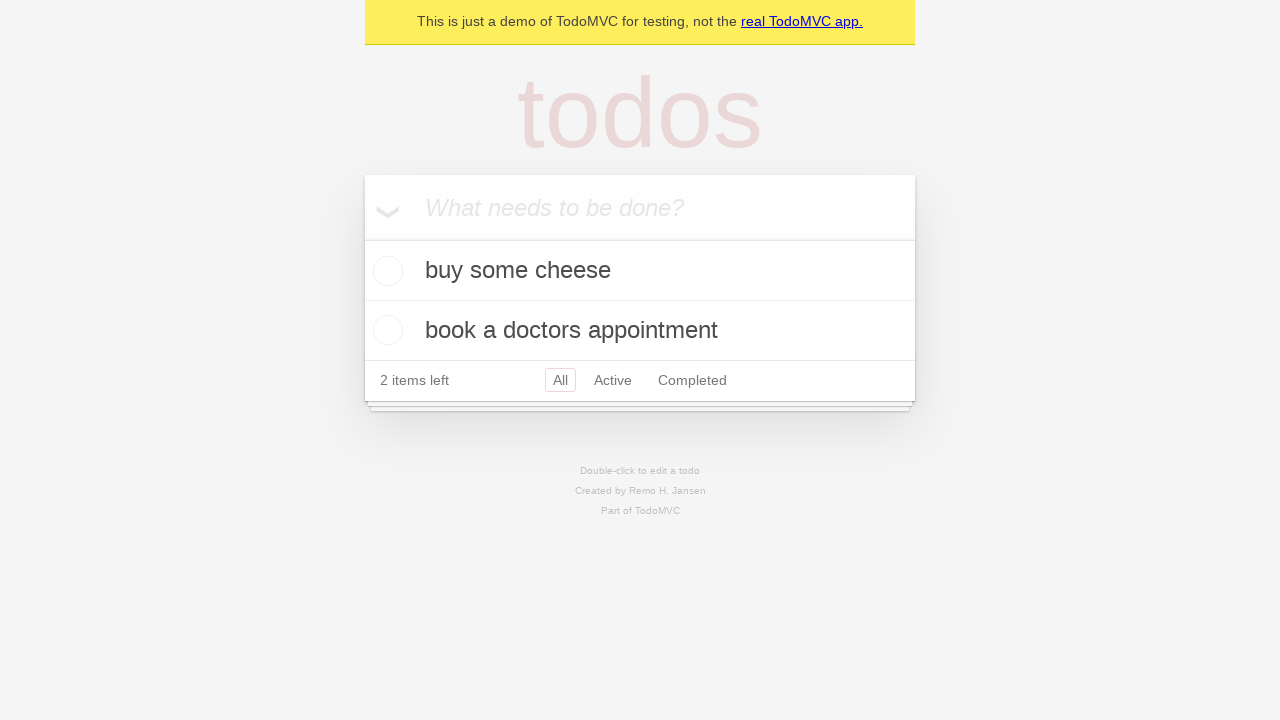

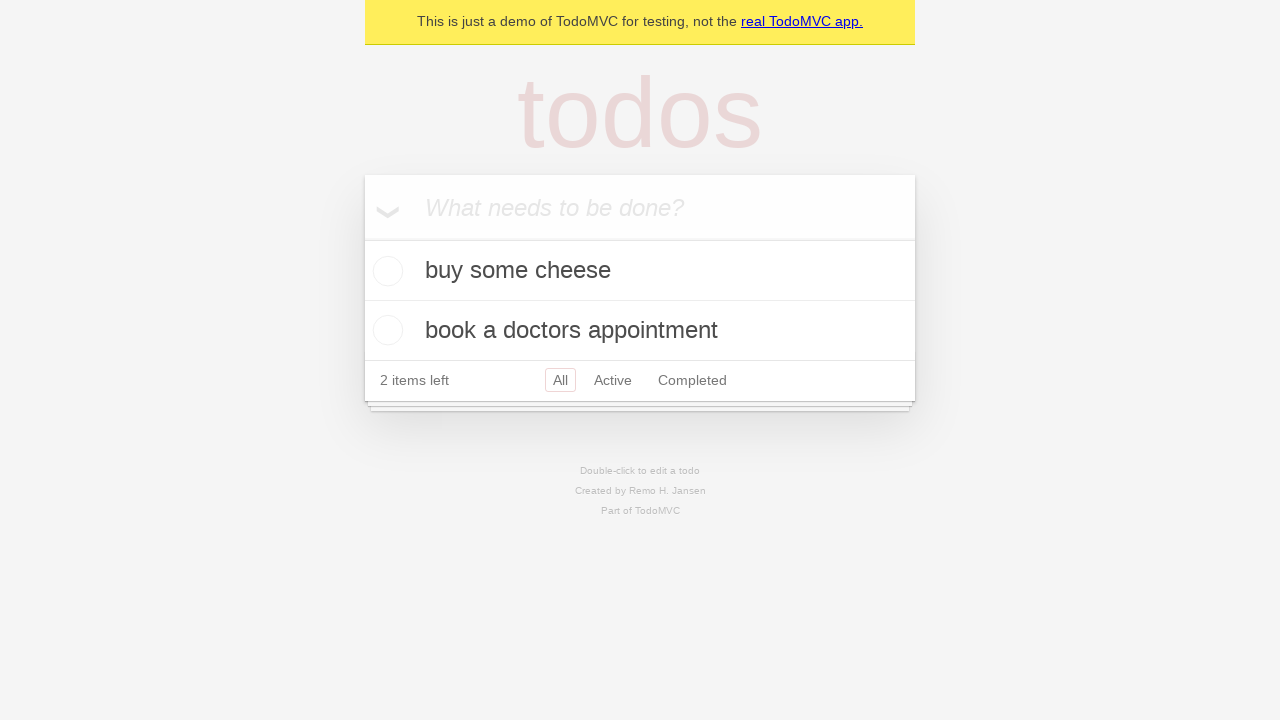